Tests an explicit wait scenario where the script waits for a price to change to $100, clicks a book button, then solves a math calculation by reading a value, computing the result, and submitting the answer.

Starting URL: http://suninjuly.github.io/explicit_wait2.html

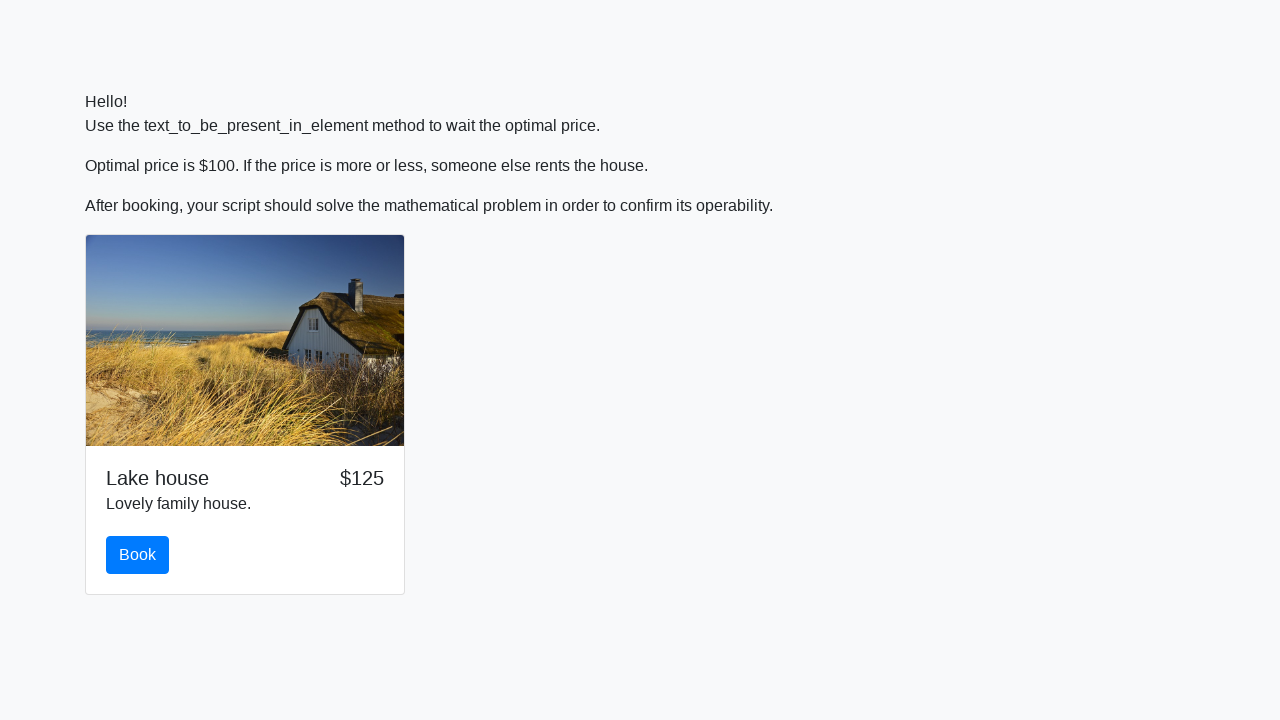

Waited for price to change to $100
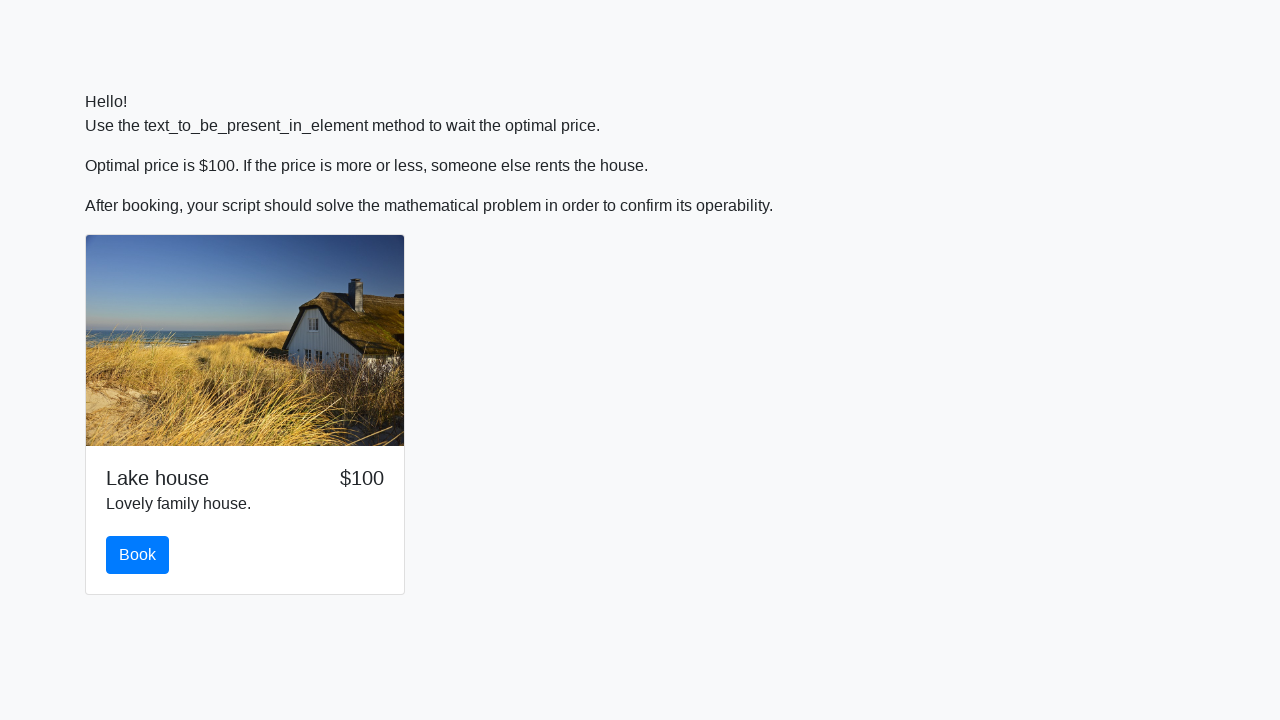

Clicked the book button at (138, 555) on #book
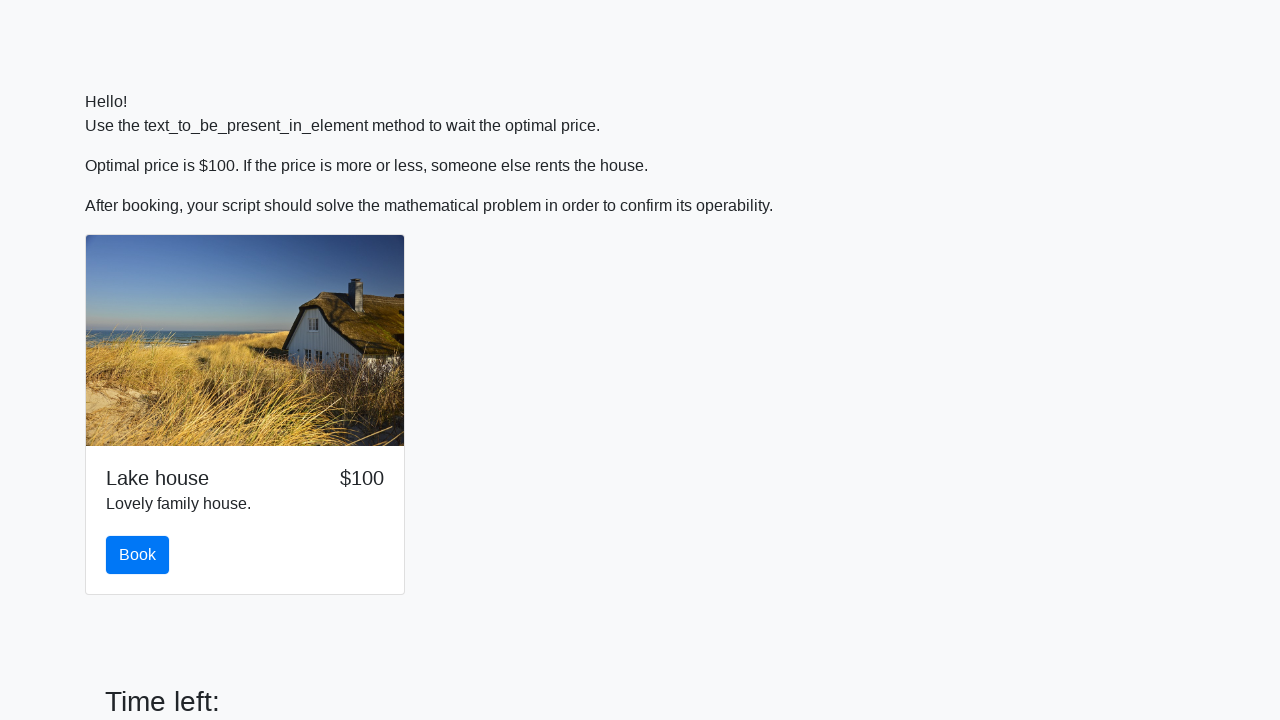

Retrieved input value for calculation: 17
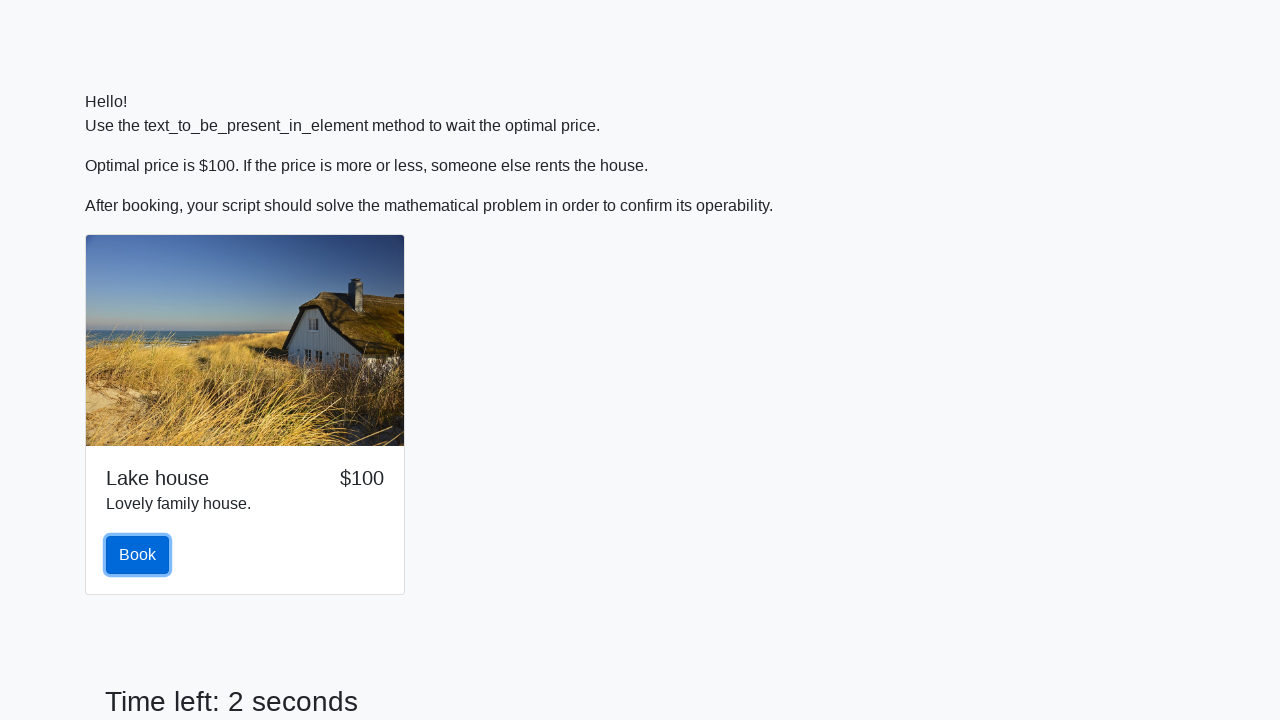

Calculated answer using formula log(abs(12 * sin(x))): 2.4455393174413893
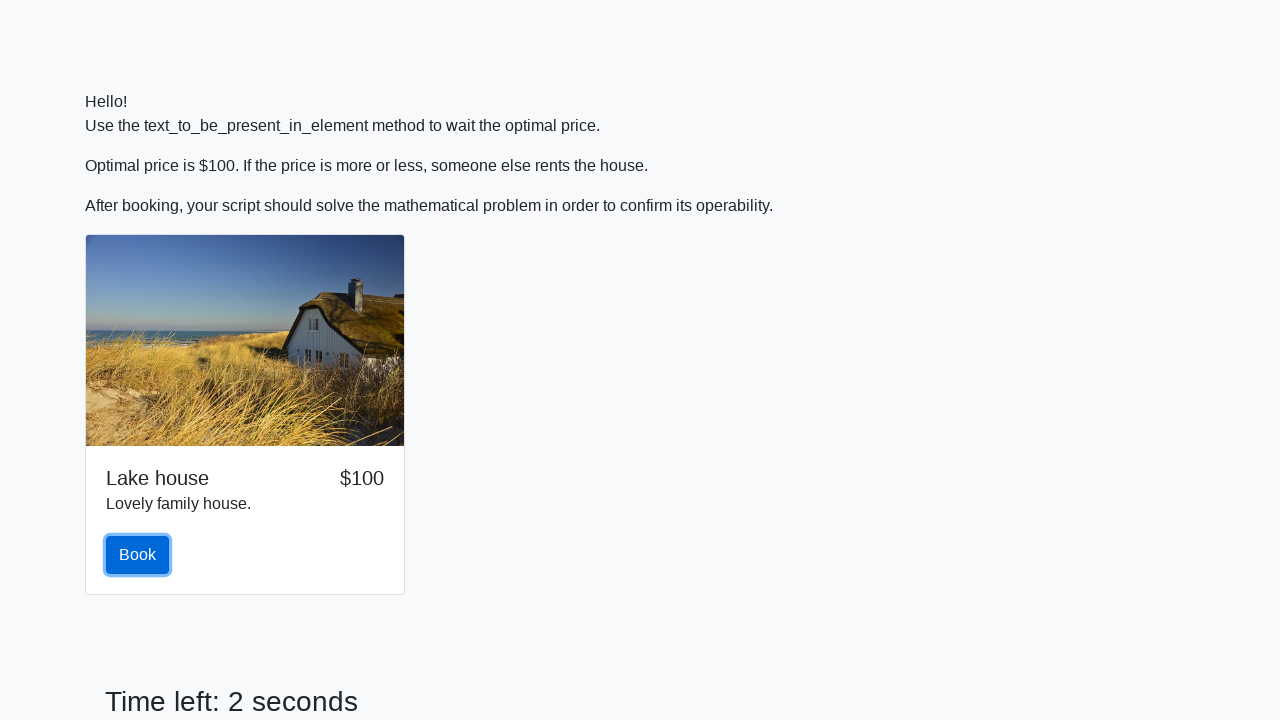

Filled answer field with calculated value: 2.4455393174413893 on #answer
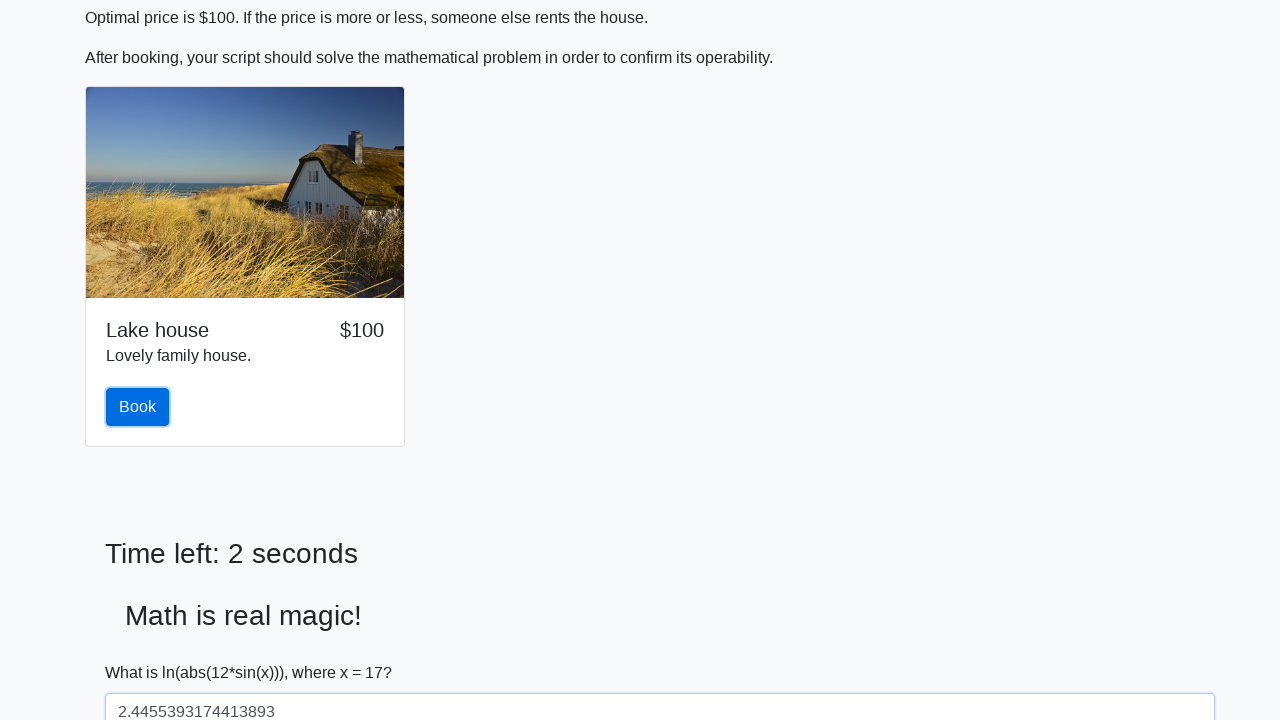

Clicked the solve button to submit answer at (143, 651) on #solve
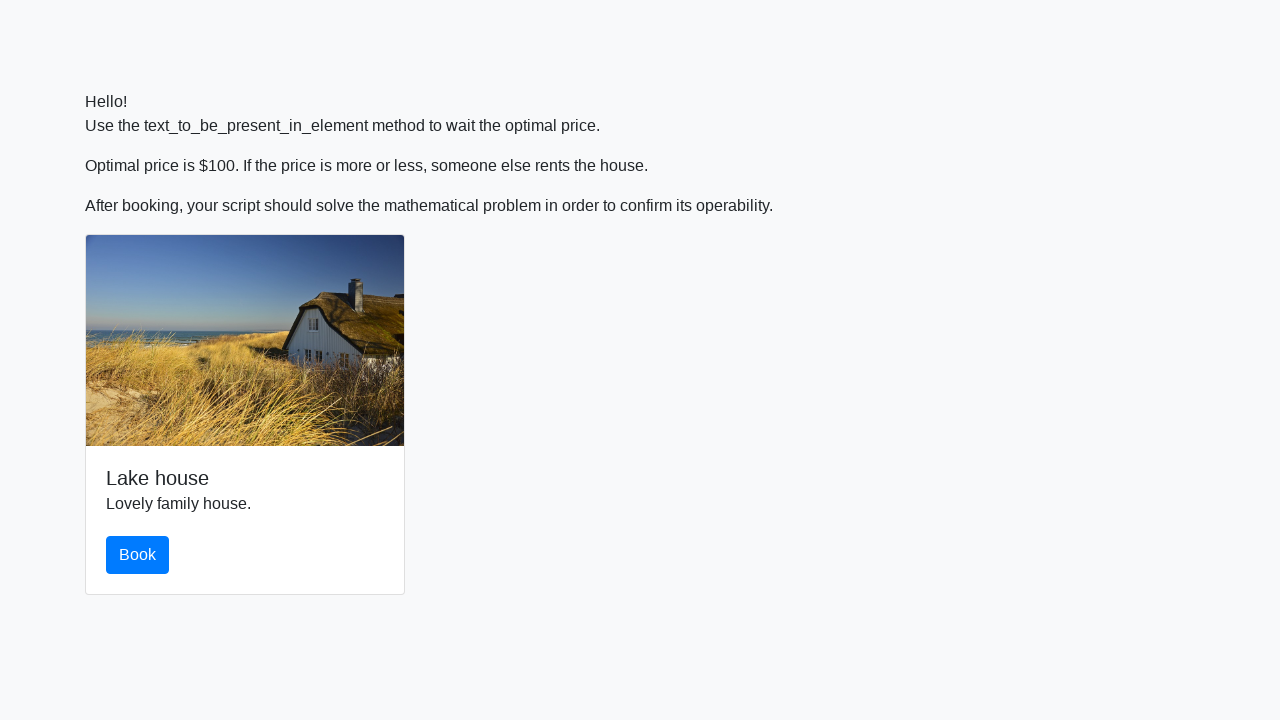

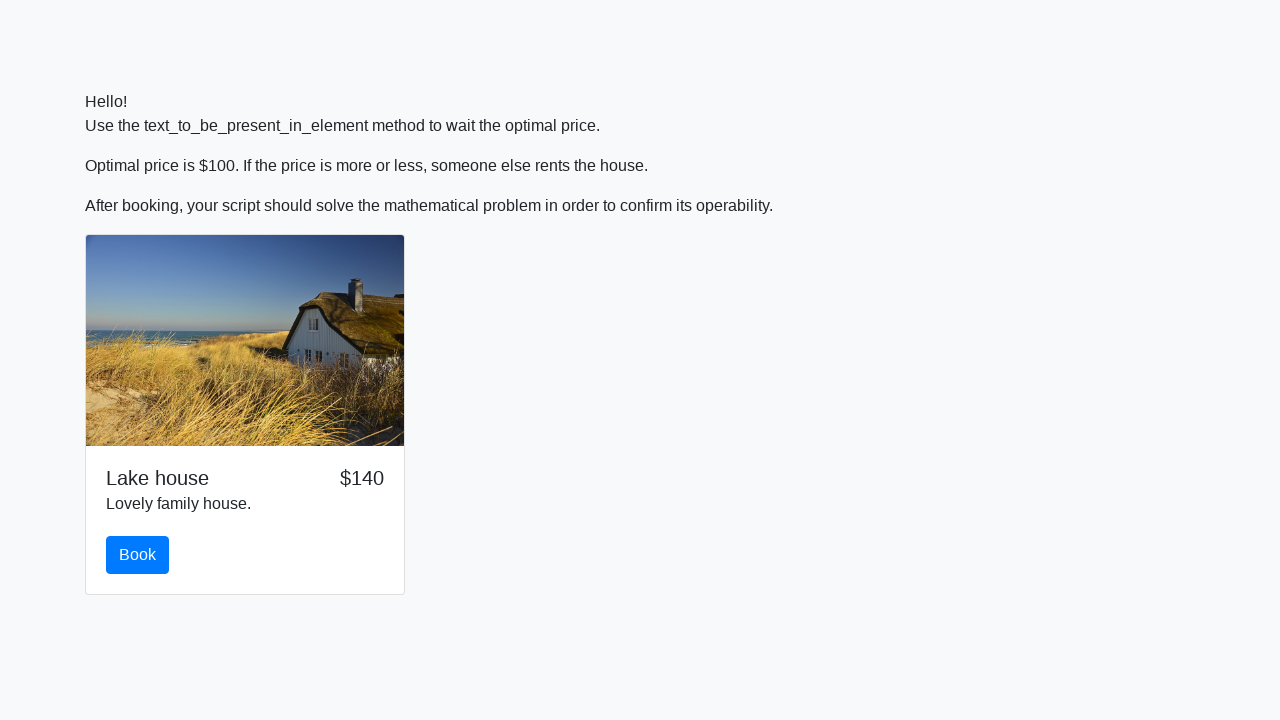